Tests JavaScript Confirm dialog handling by clicking a button to trigger a confirm dialog, then dismissing it

Starting URL: https://the-internet.herokuapp.com/javascript_alerts

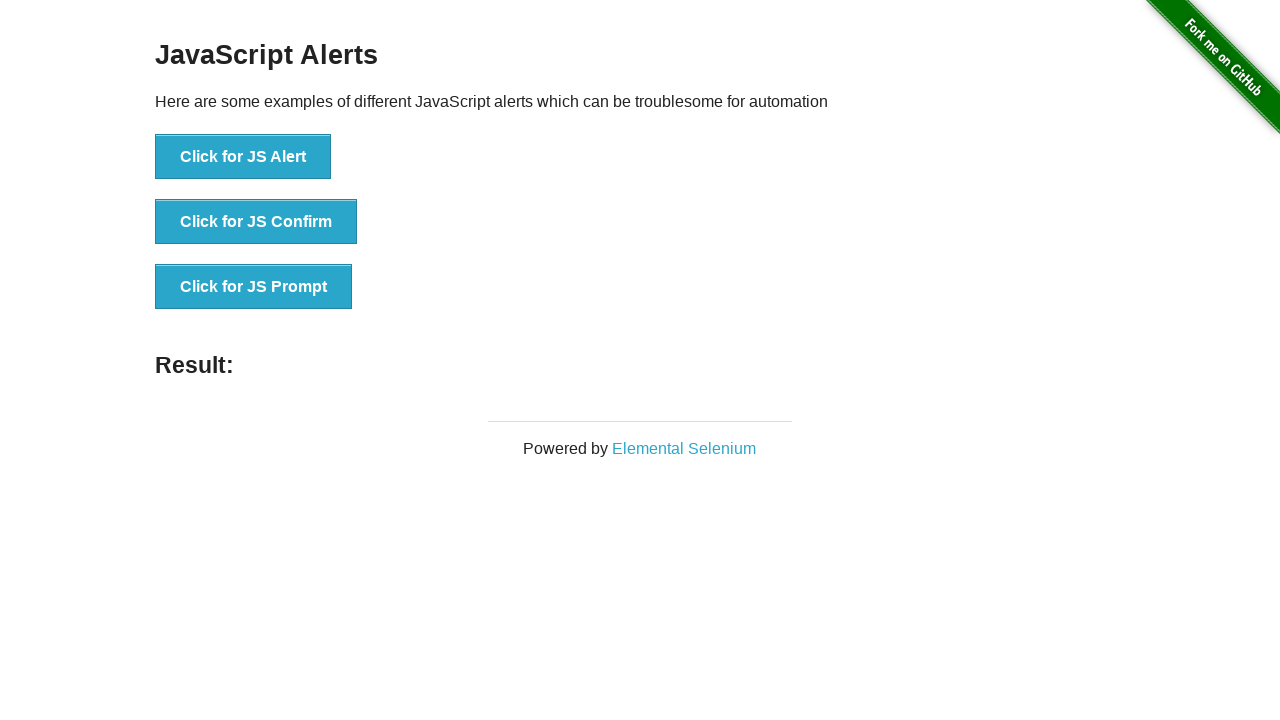

Set up dialog handler to dismiss confirm dialogs
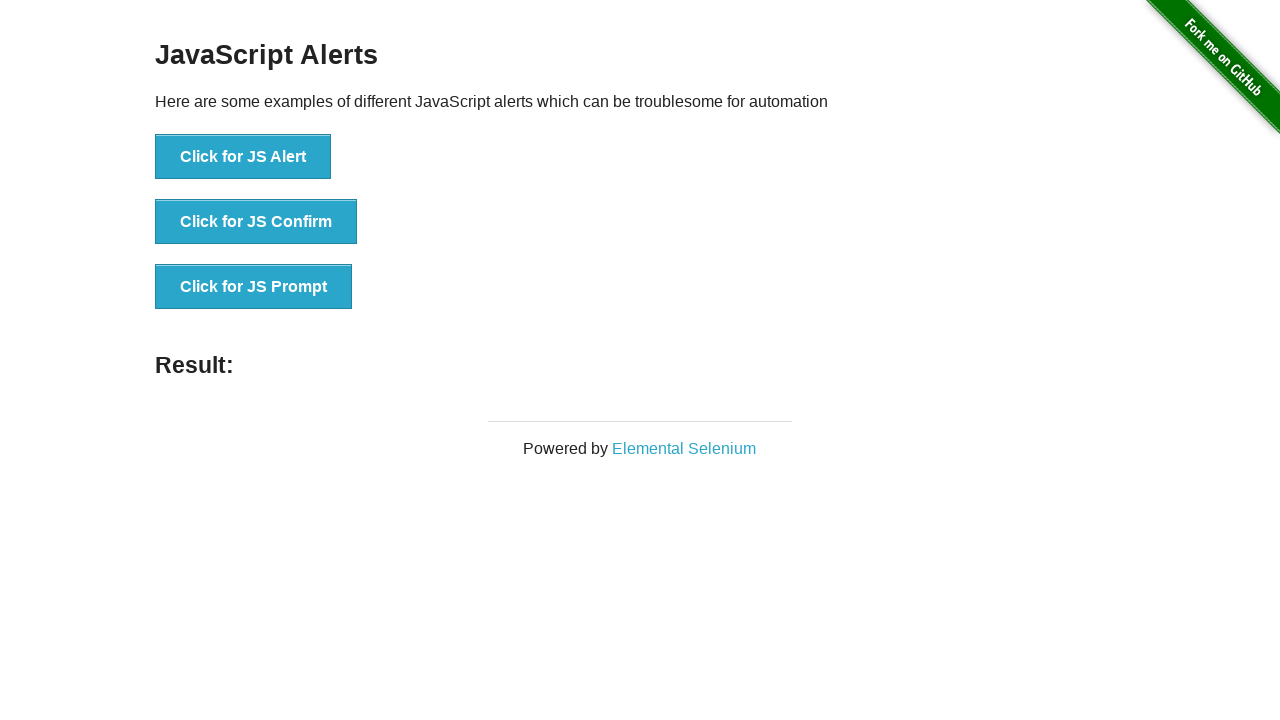

Clicked button to trigger JavaScript confirm dialog at (256, 222) on xpath=//button[@onclick='jsConfirm()']
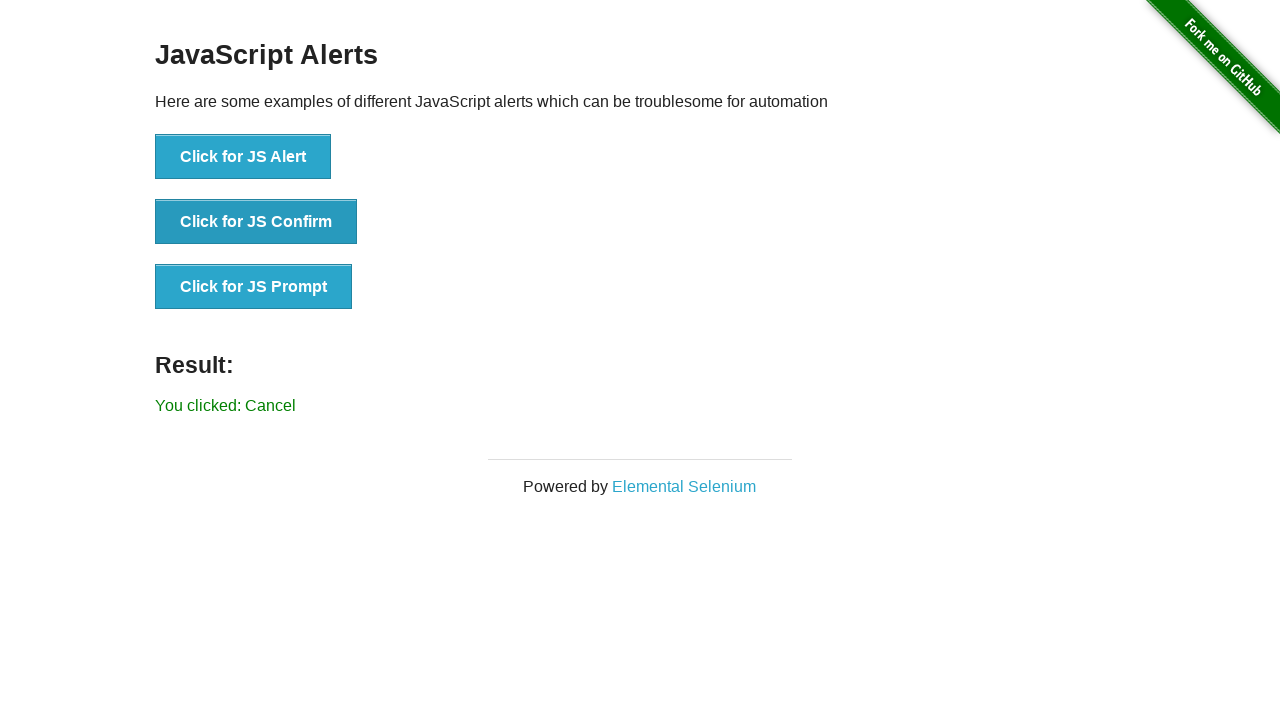

Confirm dialog dismissed and result element loaded
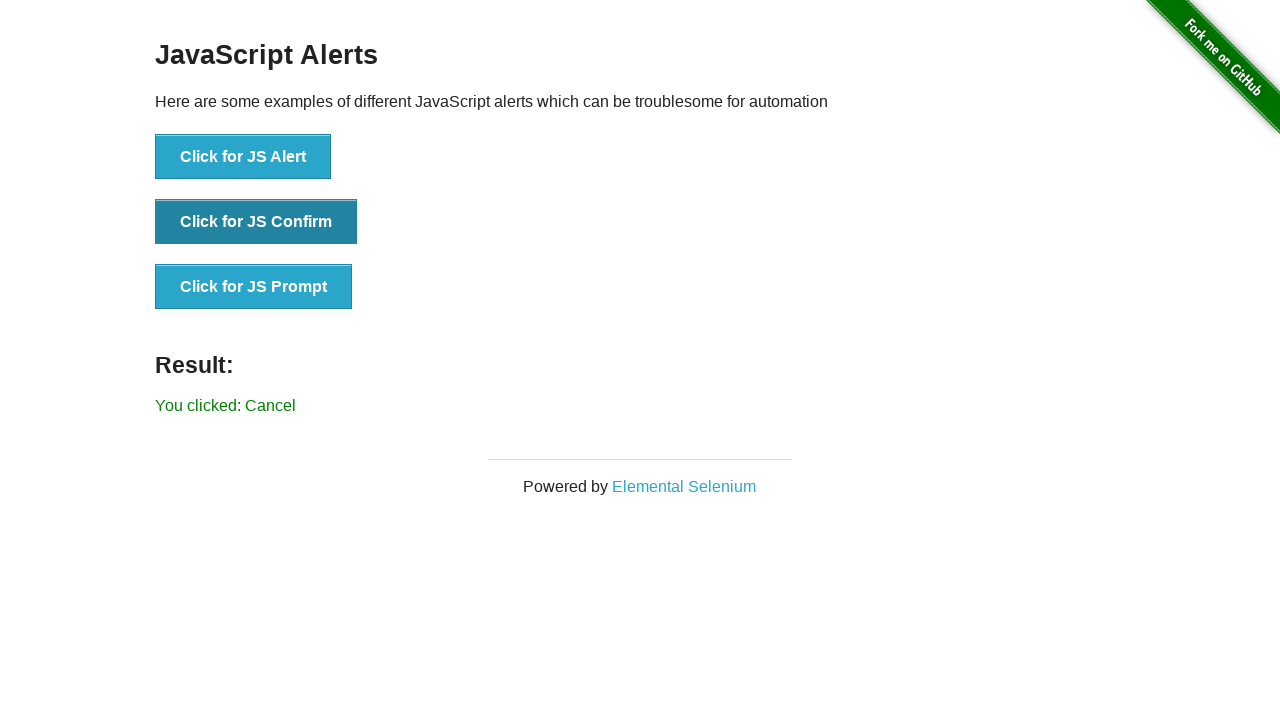

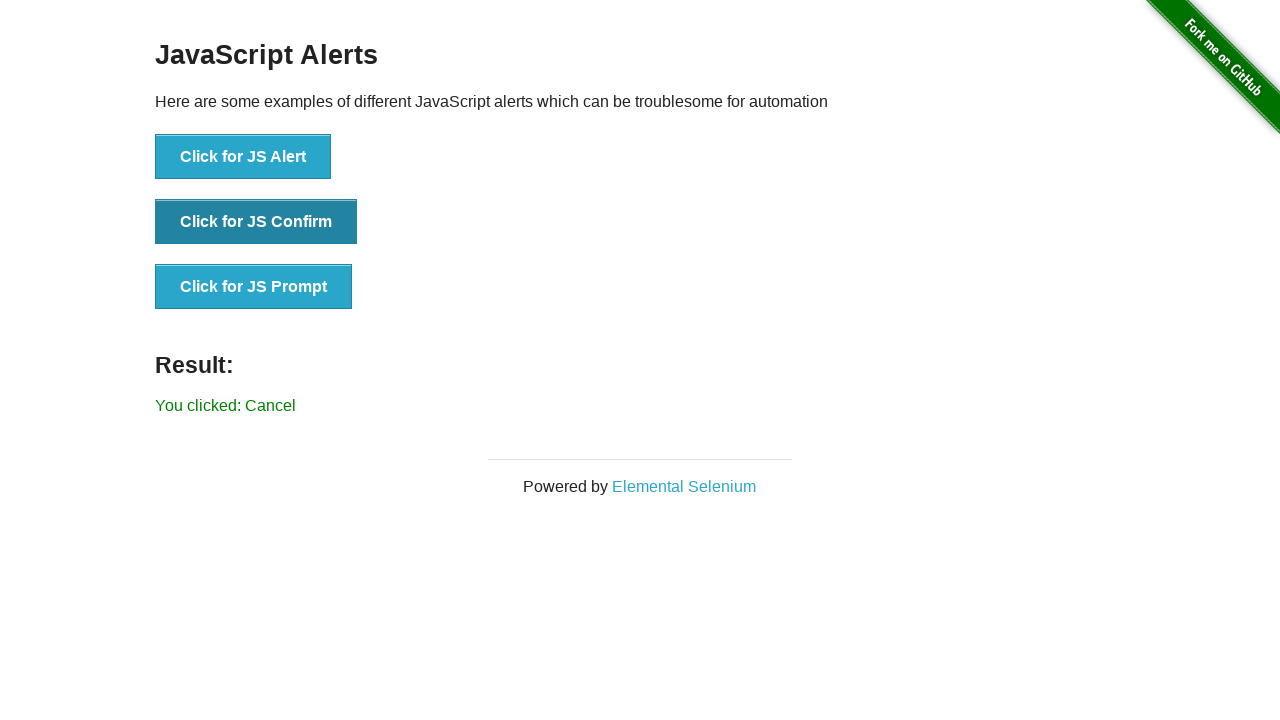